Tests customer login flow by clicking Customer Login, selecting a customer from dropdown, and verifying successful login with welcome message

Starting URL: https://www.globalsqa.com/angularJs-protractor/BankingProject/#/login

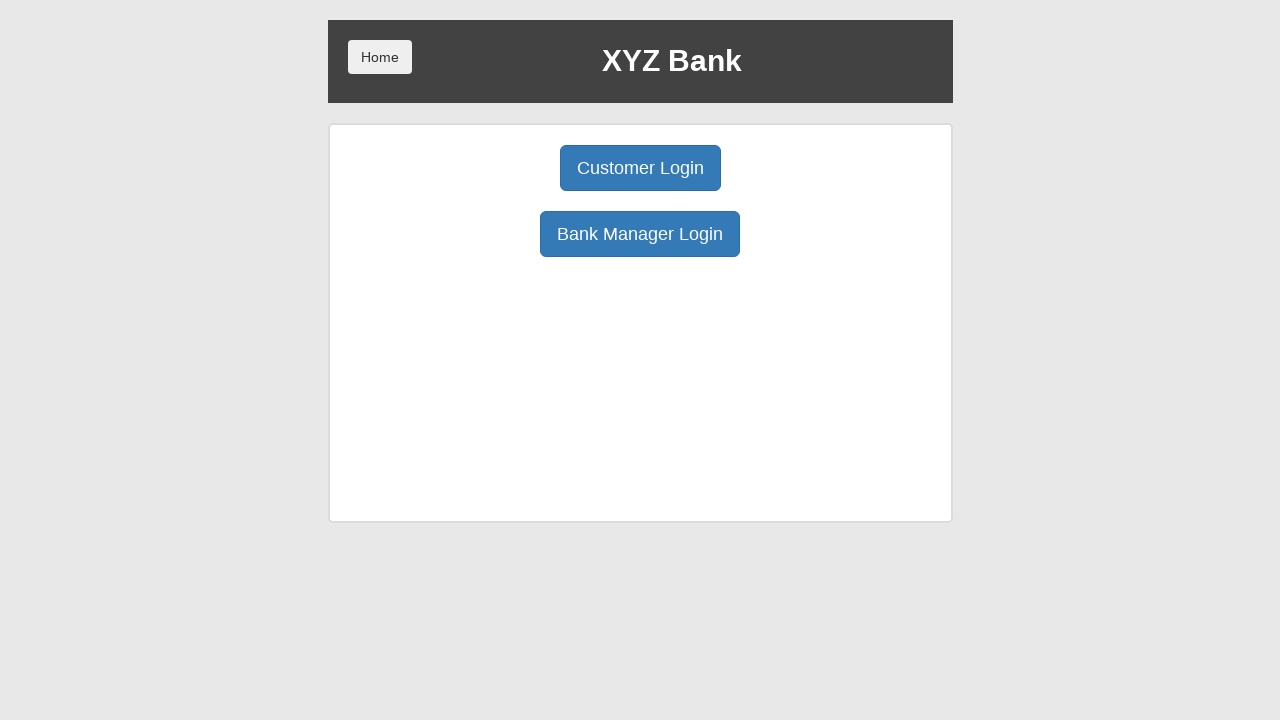

Clicked Customer Login button at (640, 168) on button[ng-click="customer()"]
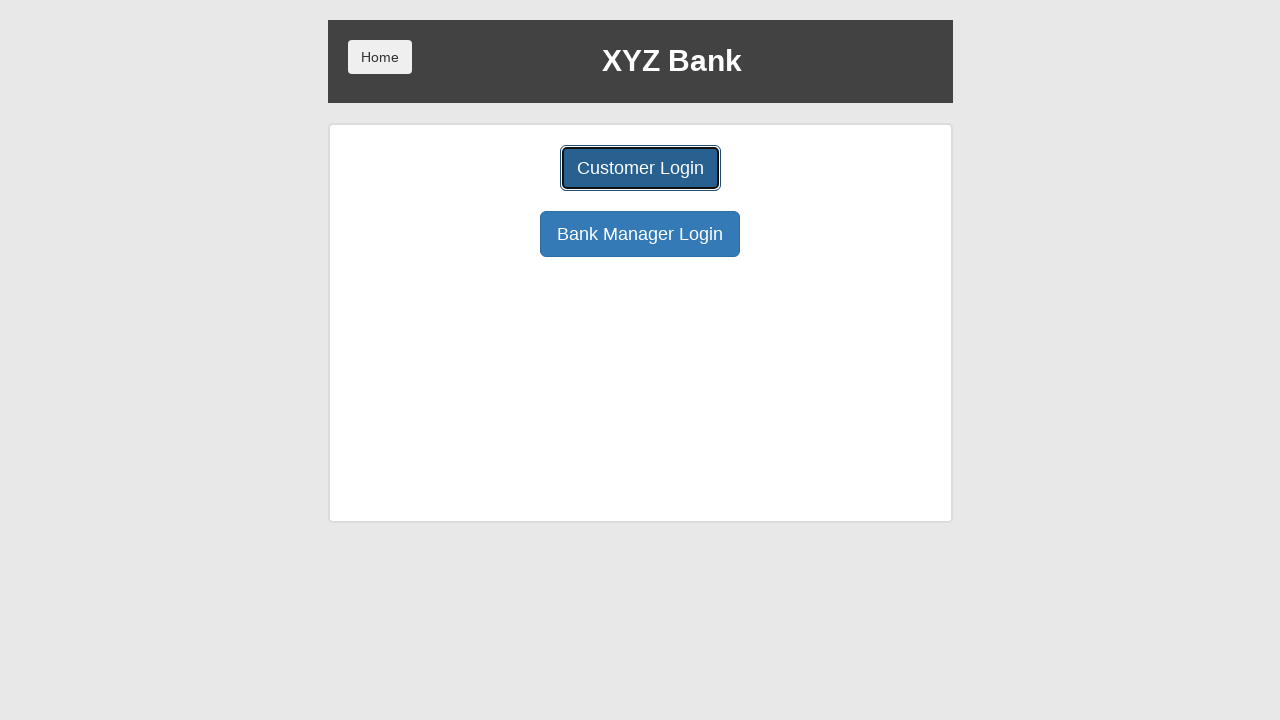

Selected Hermoine Granger from customer dropdown on select#userSelect
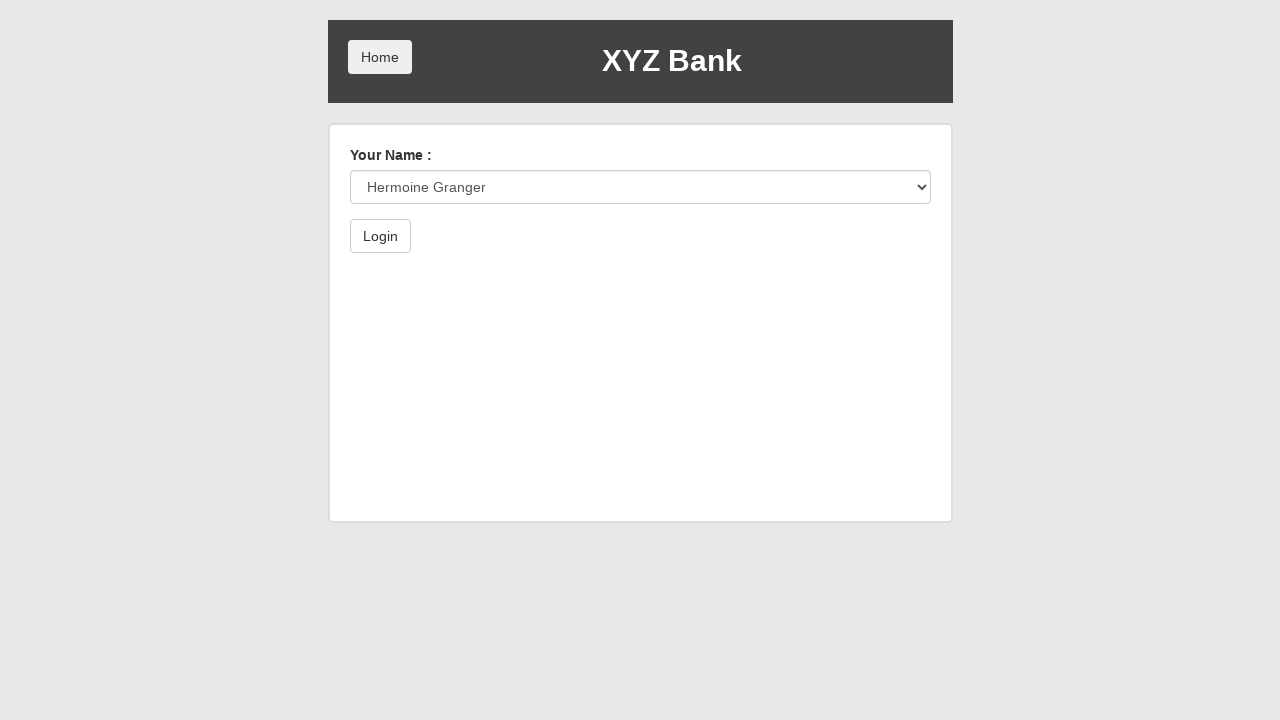

Clicked Login button to proceed with authentication at (380, 236) on button[type="submit"]
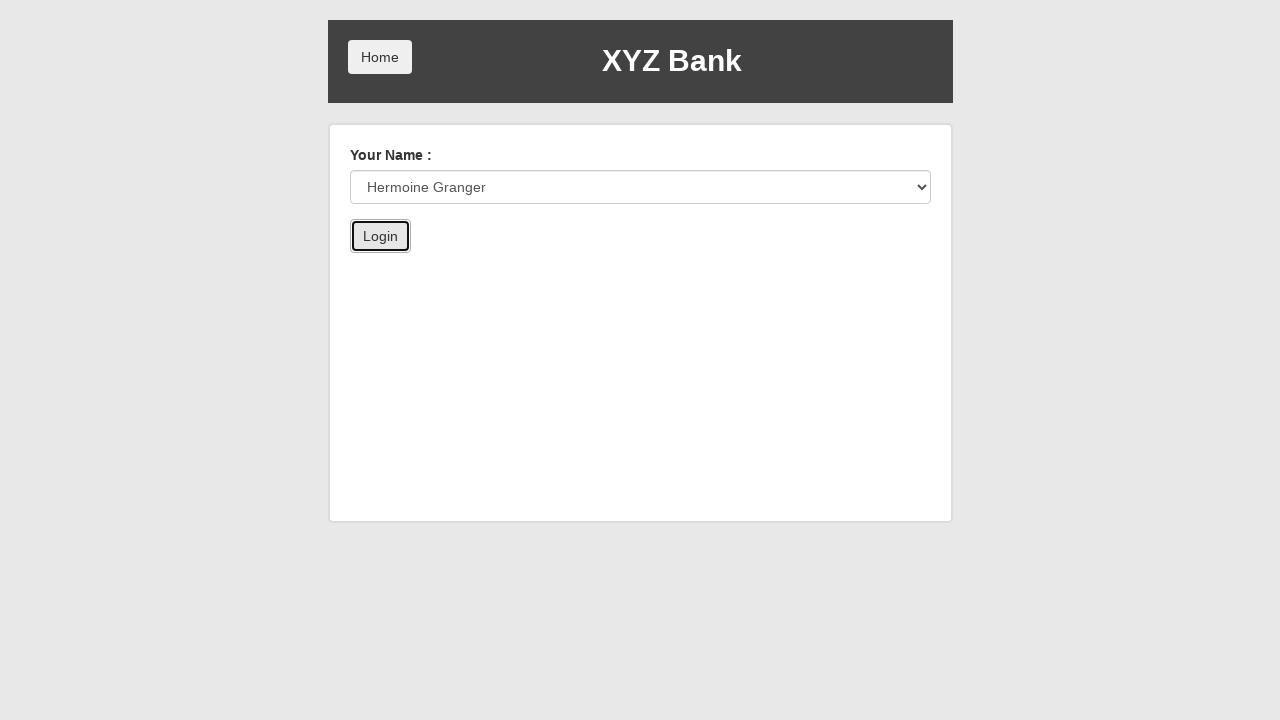

Retrieved welcome message text
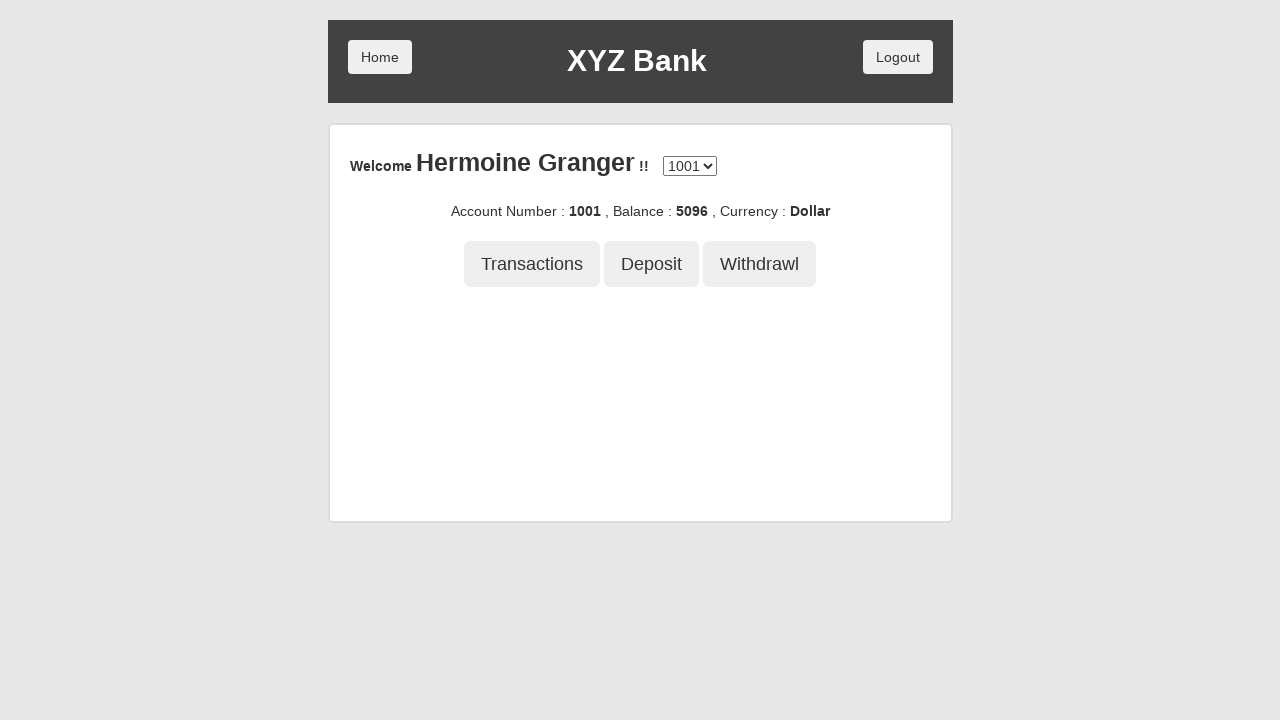

Verified welcome message contains customer name 'Hermoine Granger'
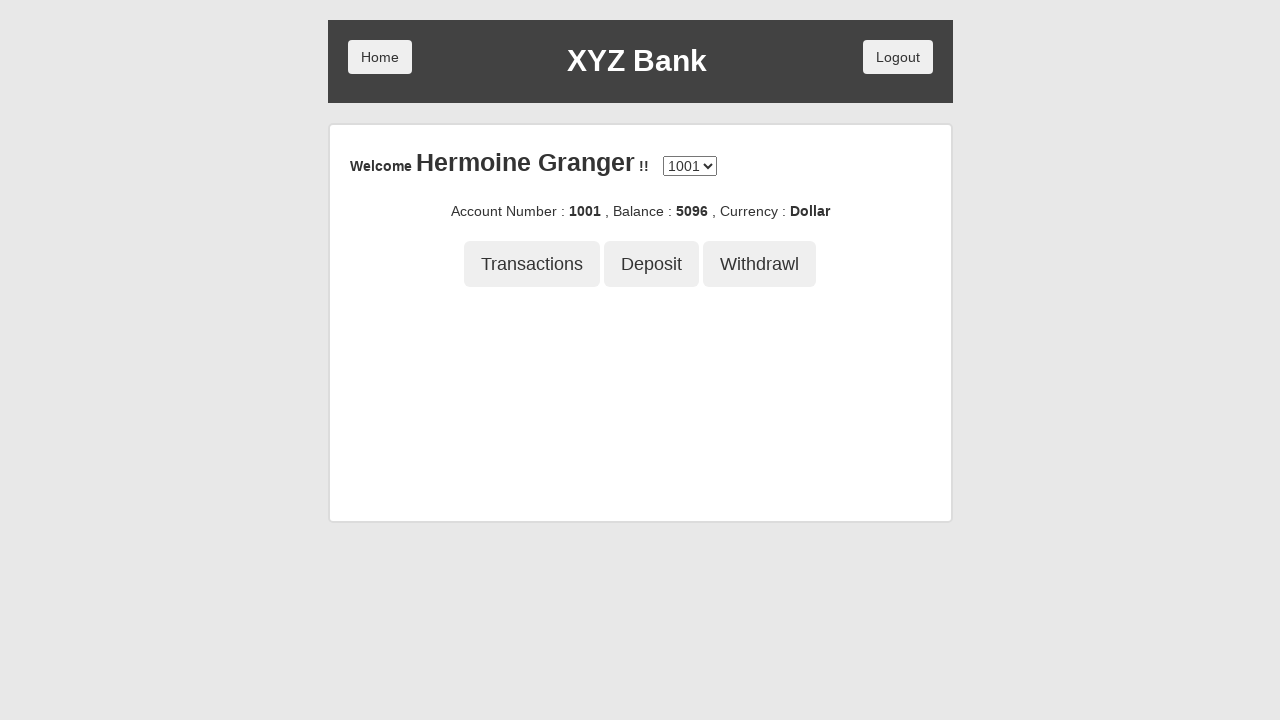

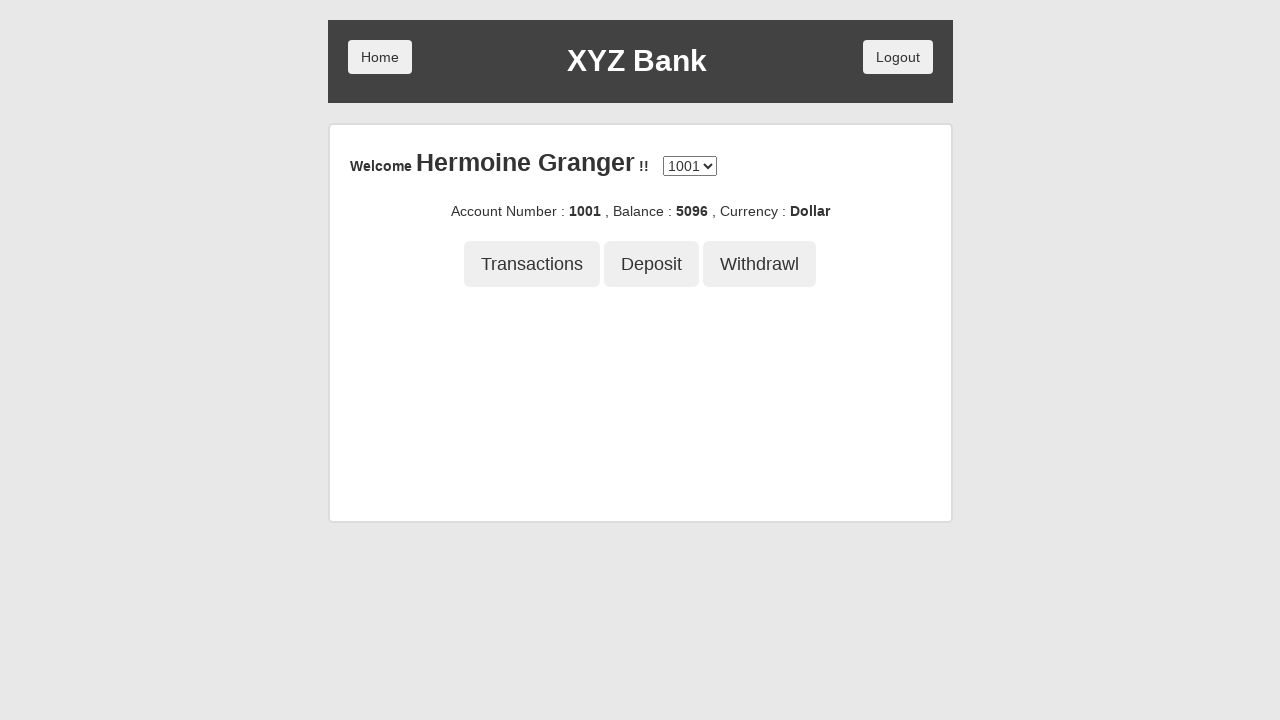